Navigates to the comments page and verifies the URL

Starting URL: https://news.ycombinator.com

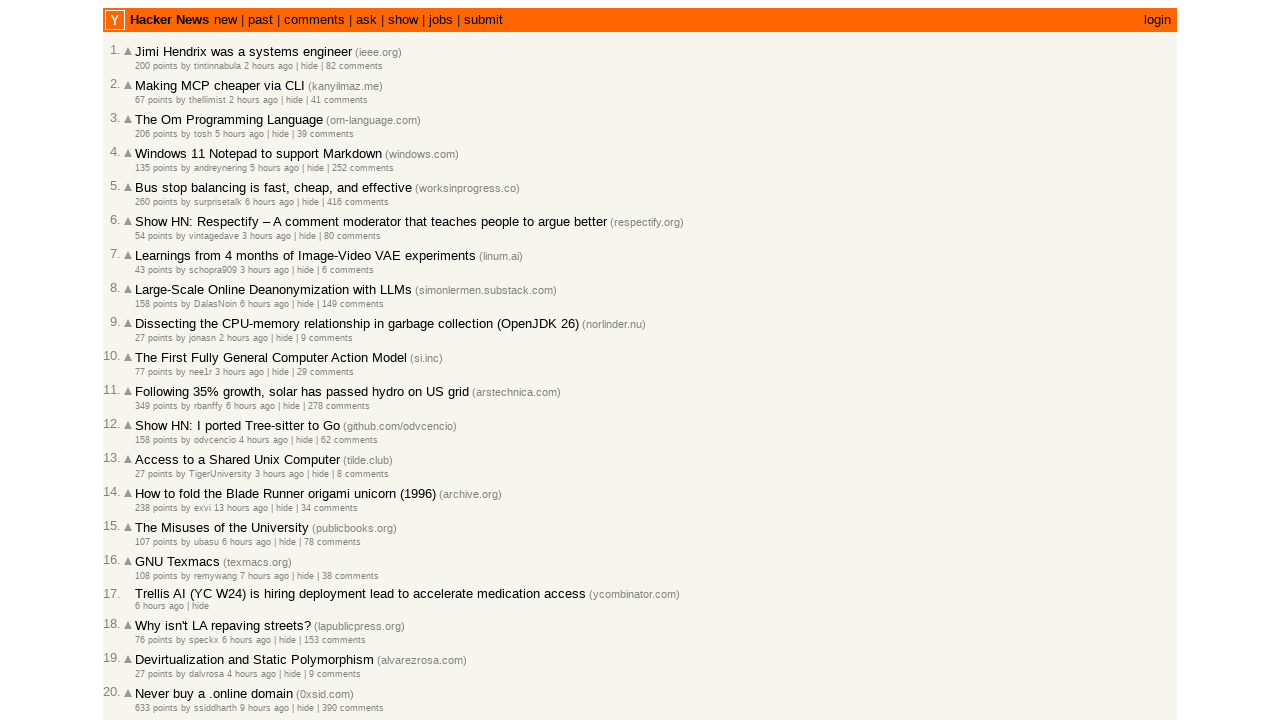

Clicked on the comments link at (314, 20) on a:text('comments')
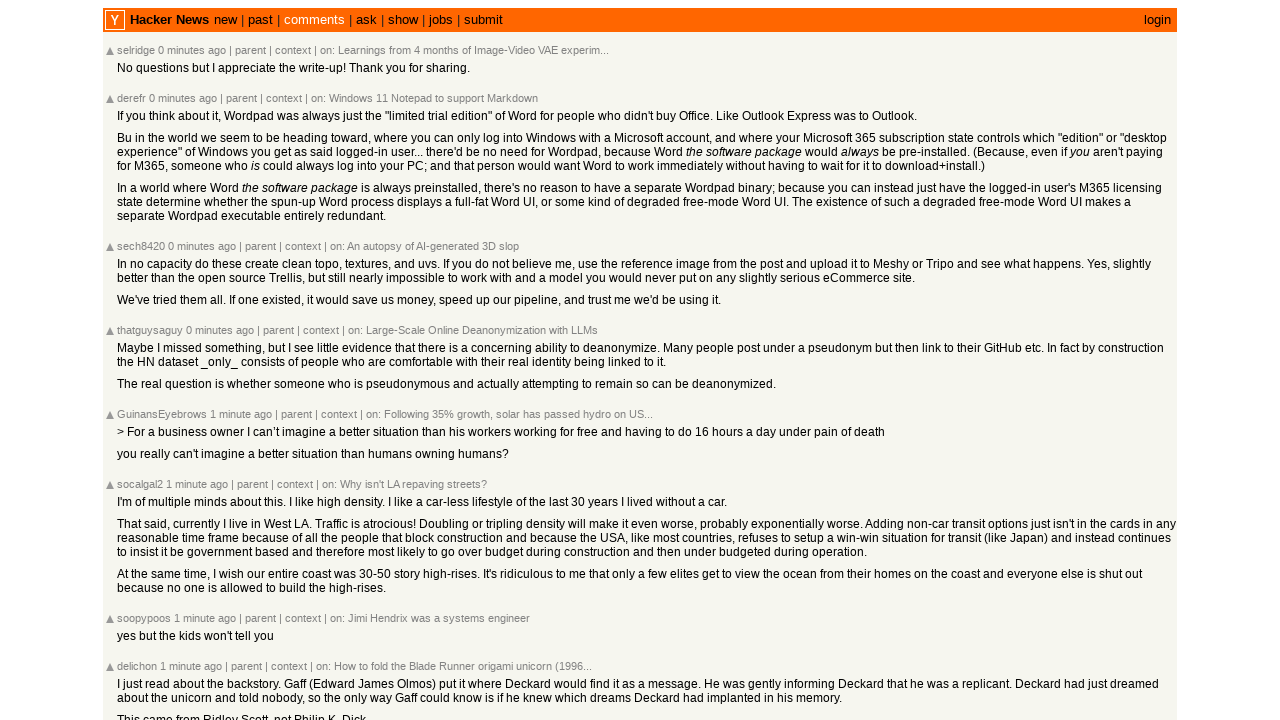

Comments page loaded and URL verified as https://news.ycombinator.com/newcomments
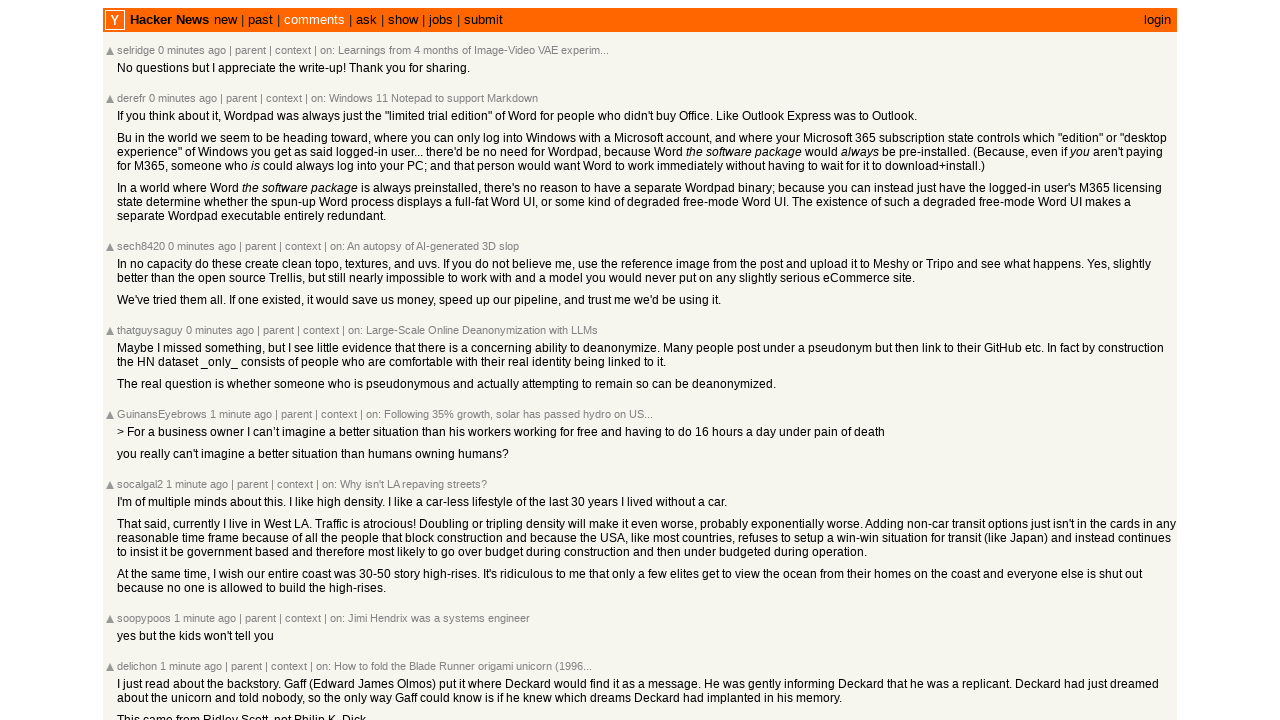

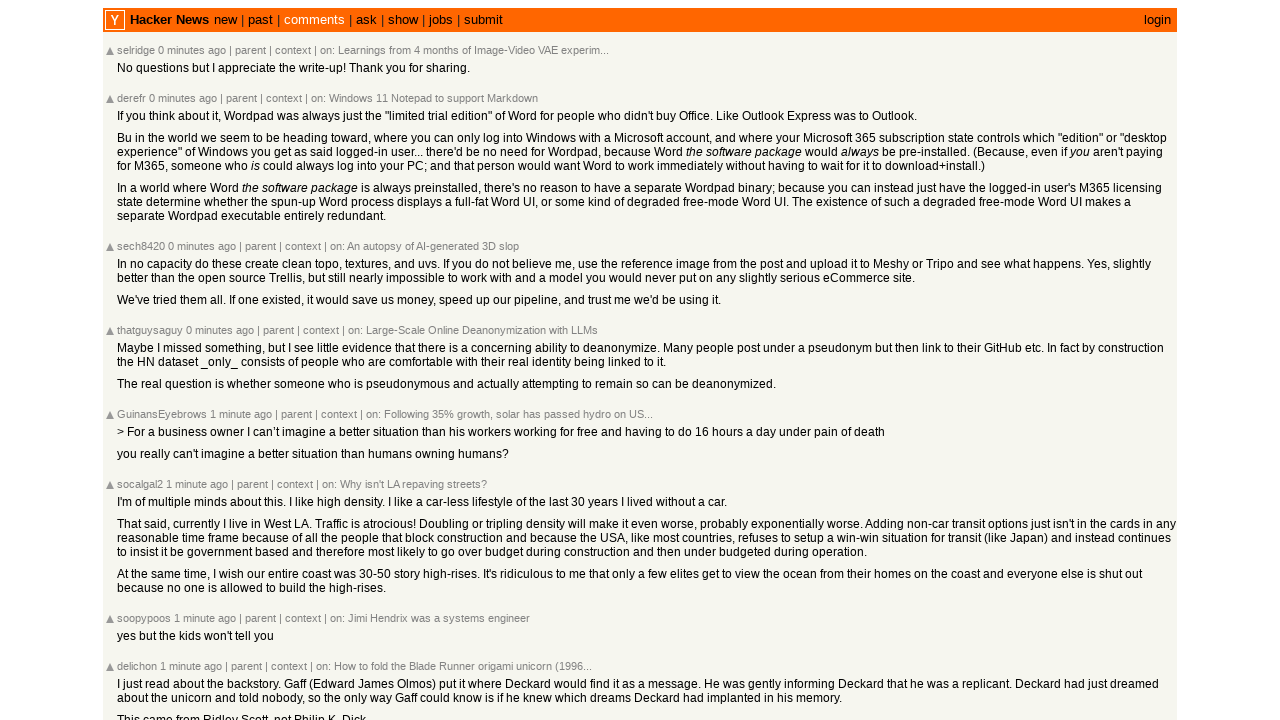